Tests selecting a single option from a dropdown menu by visible text, selecting "Yellow" from the old-style select menu

Starting URL: https://demoqa.com/select-menu

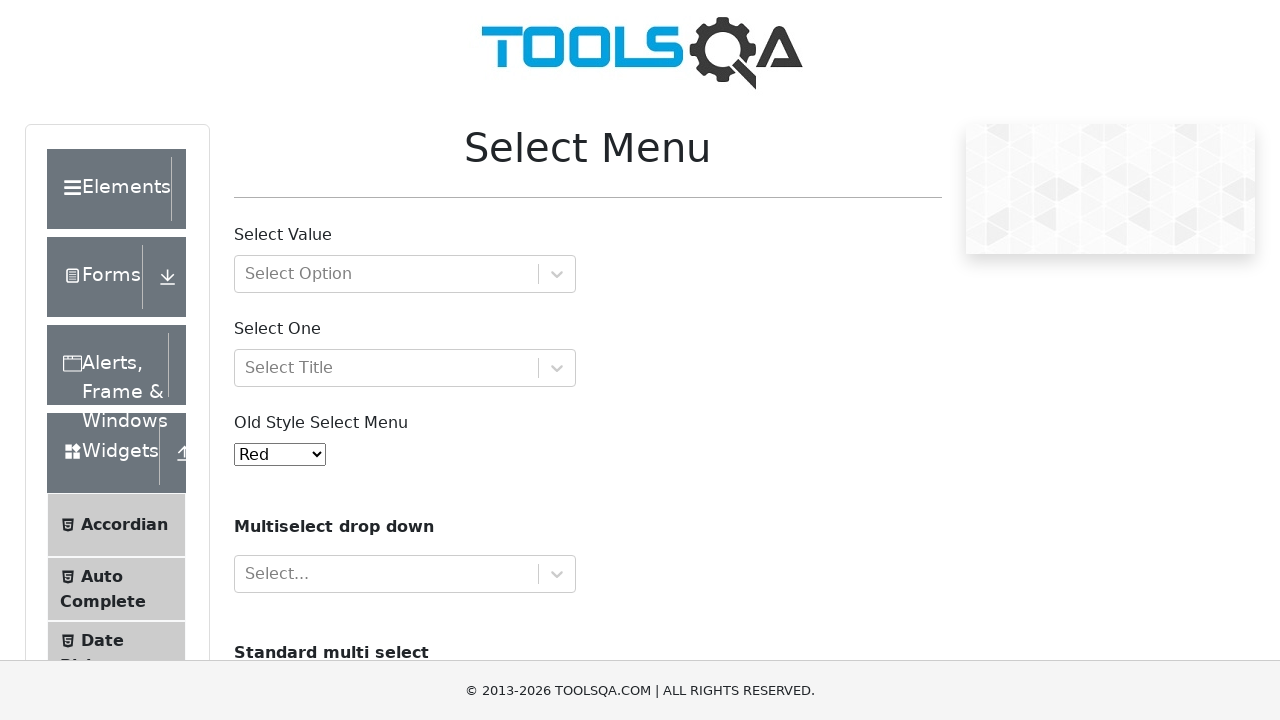

Selected 'Yellow' from the old-style select menu on #oldSelectMenu
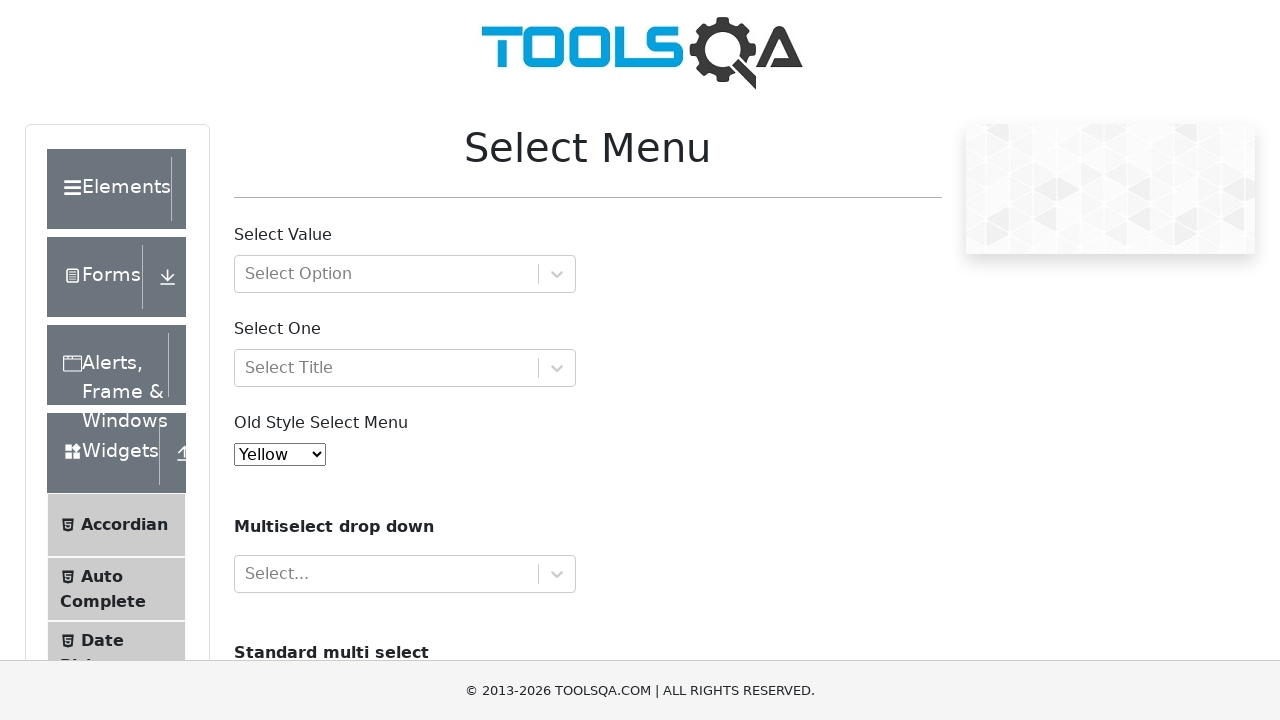

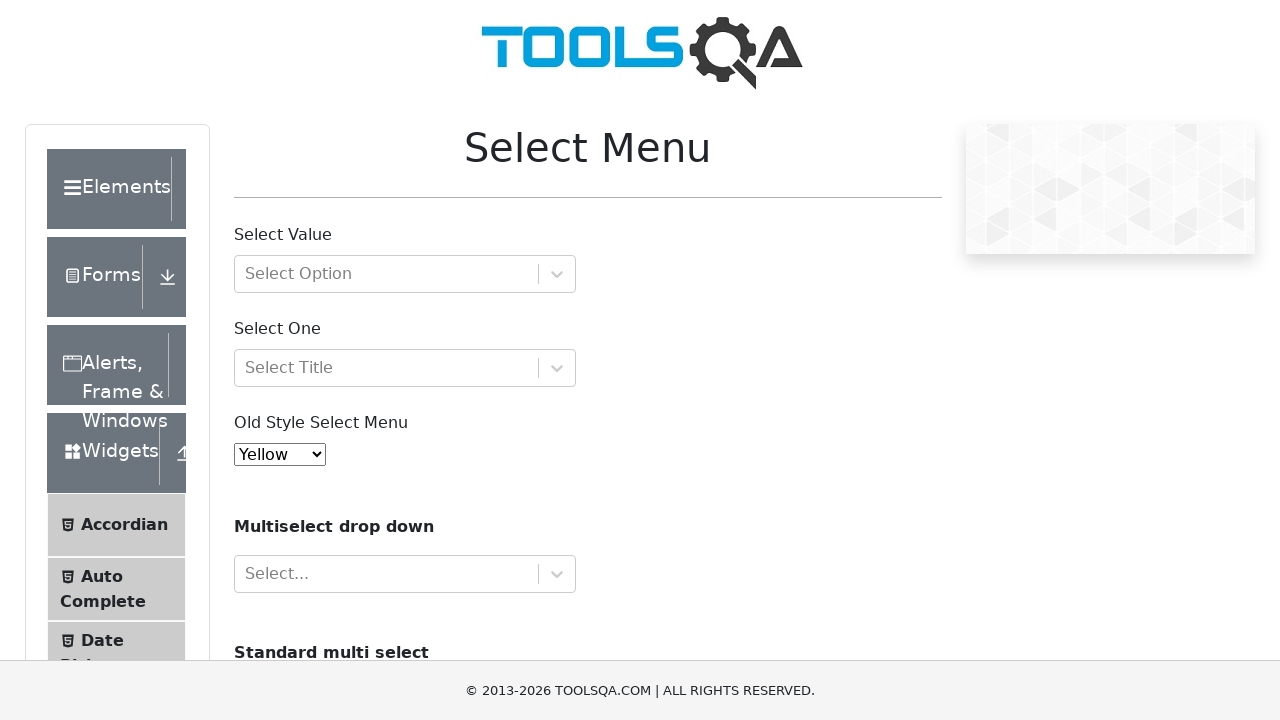